Tests a seven segment display puzzle by reading a target number and clicking the appropriate segments on interactive displays to recreate the number, then verifies the completion message appears.

Starting URL: https://lemon-meadow-0c732f100.5.azurestaticapps.net/ssg

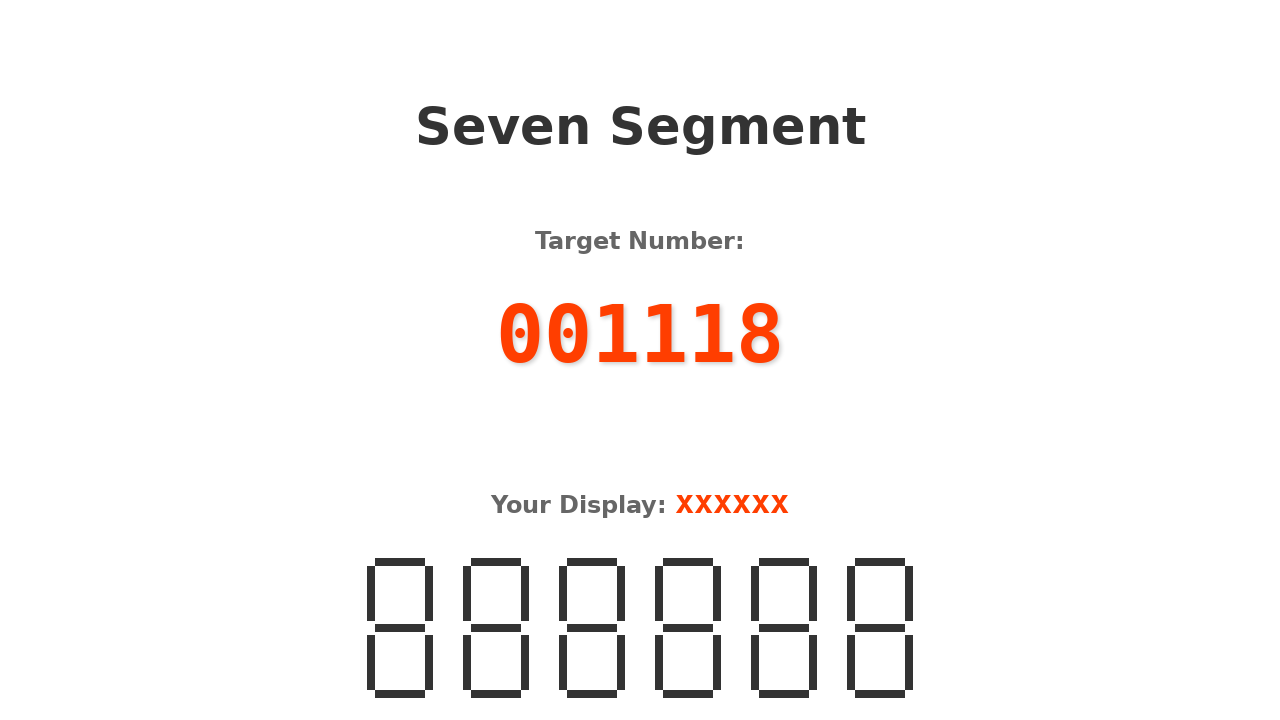

Retrieved target number from display
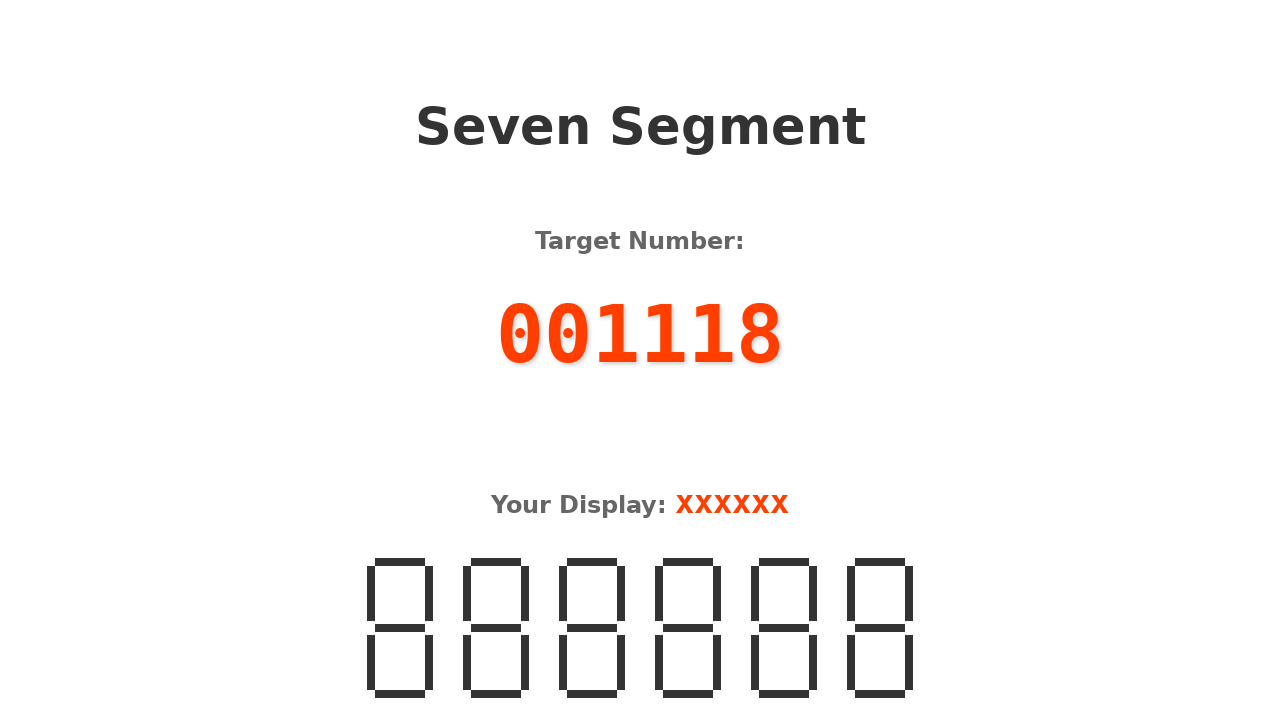

Clicked segment 't' on digit 1 to display '0' at (400, 562) on .interactive >> nth=0 >> .horizontal:not(.middle):not(.bottom)
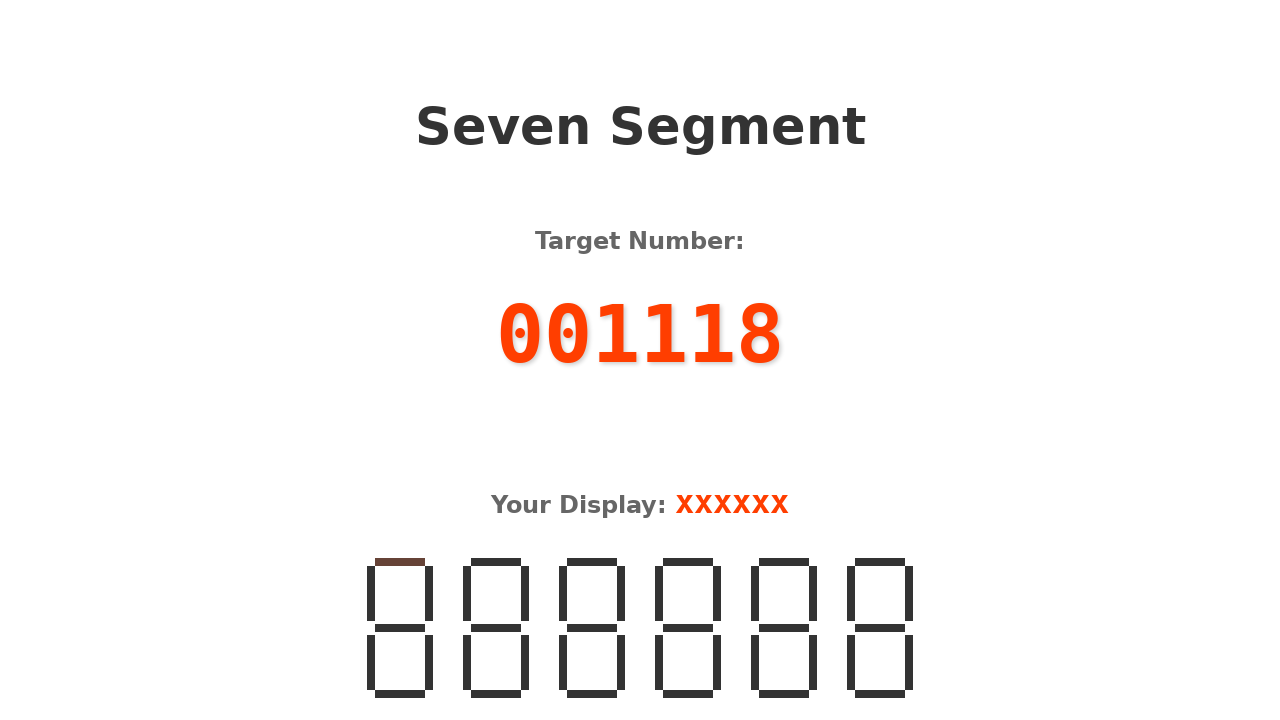

Clicked segment 'tl' on digit 1 to display '0' at (371, 594) on .interactive >> nth=0 >> .left-top
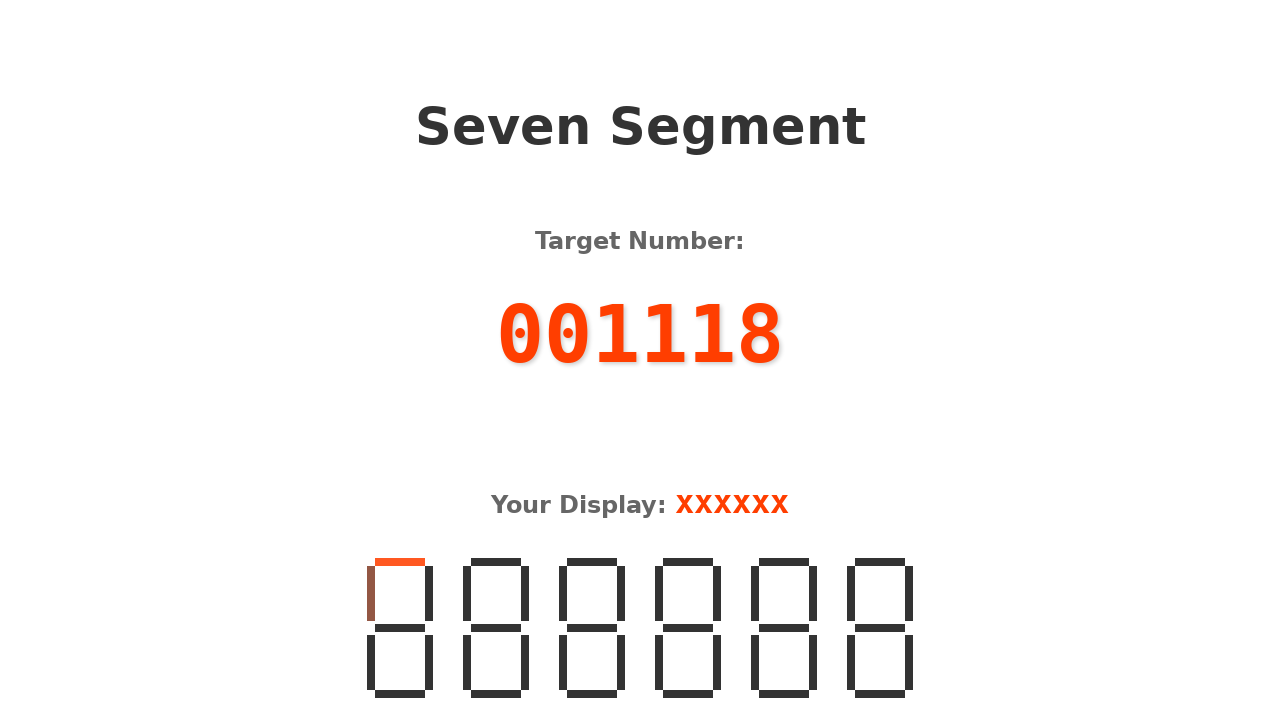

Clicked segment 'tr' on digit 1 to display '0' at (429, 594) on .interactive >> nth=0 >> .right-top
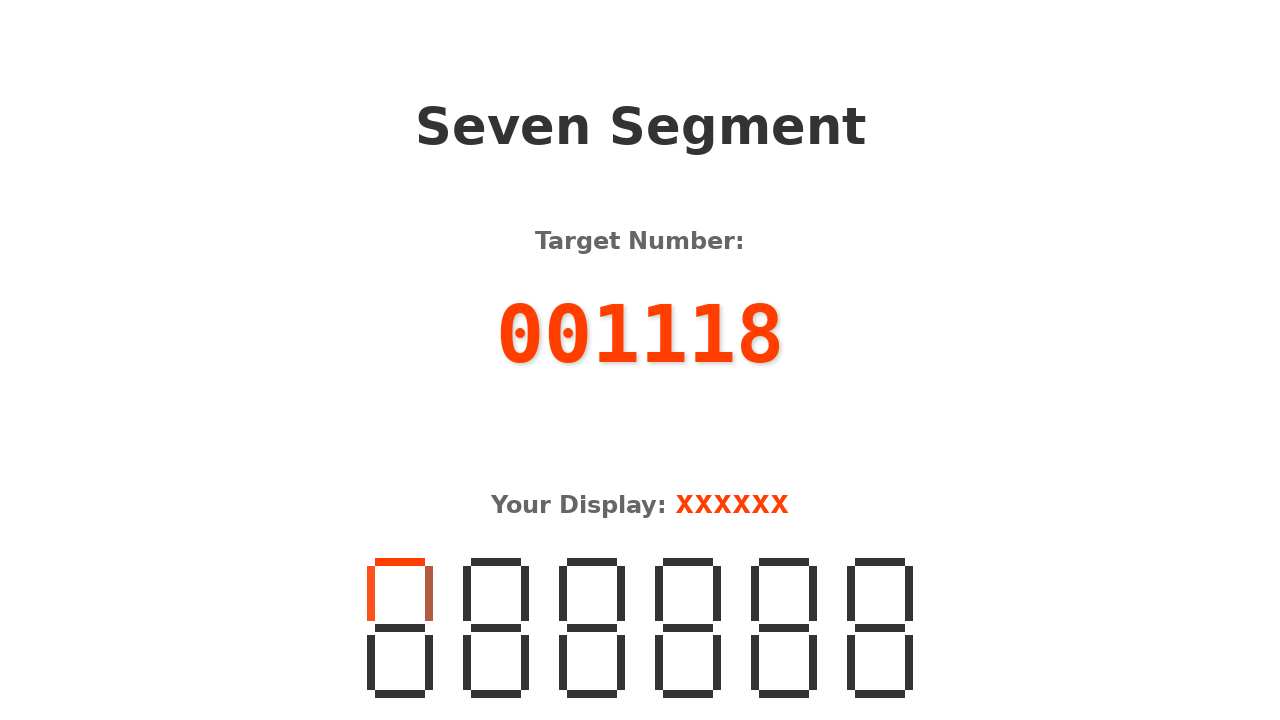

Clicked segment 'bl' on digit 1 to display '0' at (371, 663) on .interactive >> nth=0 >> .left-bottom
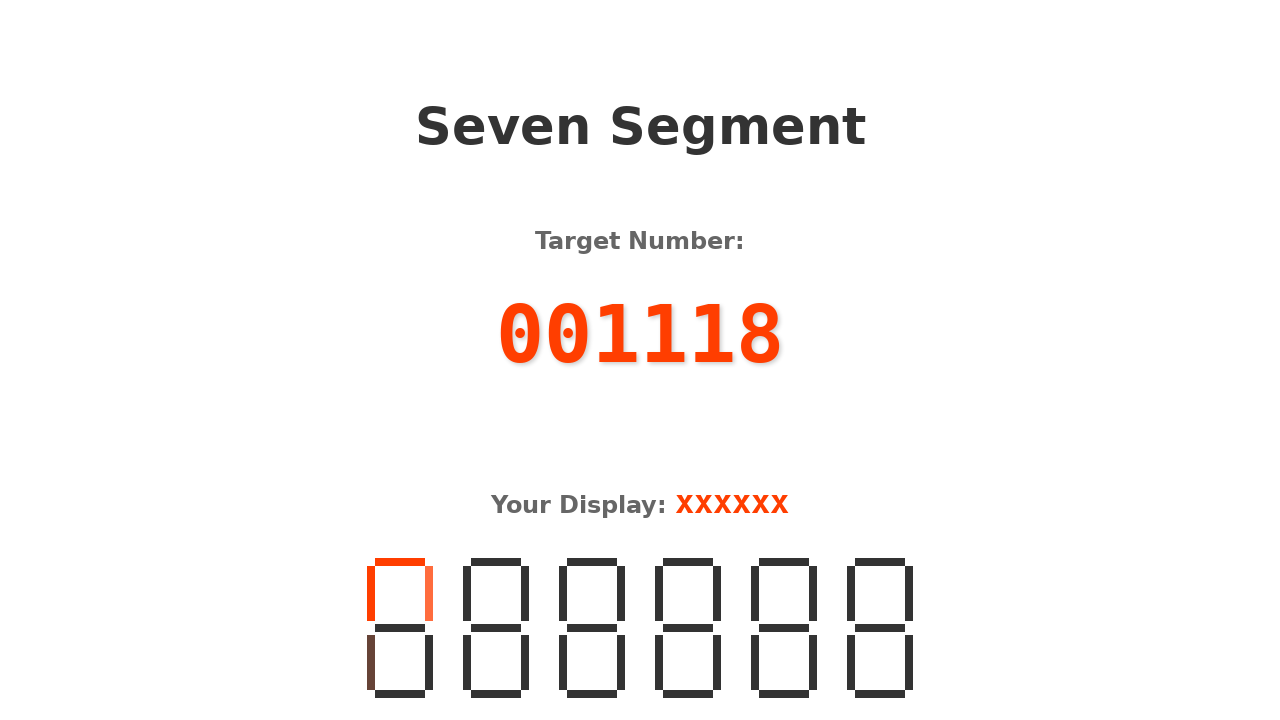

Clicked segment 'br' on digit 1 to display '0' at (429, 663) on .interactive >> nth=0 >> .right-bottom
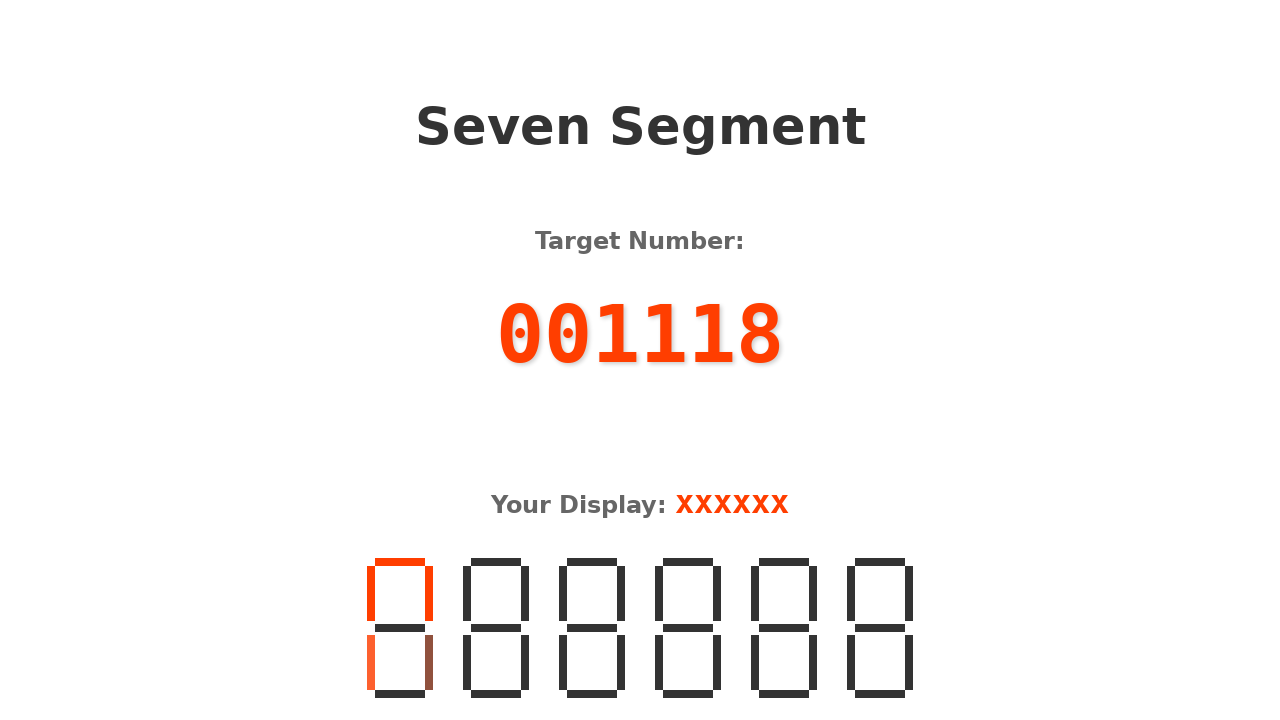

Clicked segment 'b' on digit 1 to display '0' at (400, 694) on .interactive >> nth=0 >> .horizontal.bottom
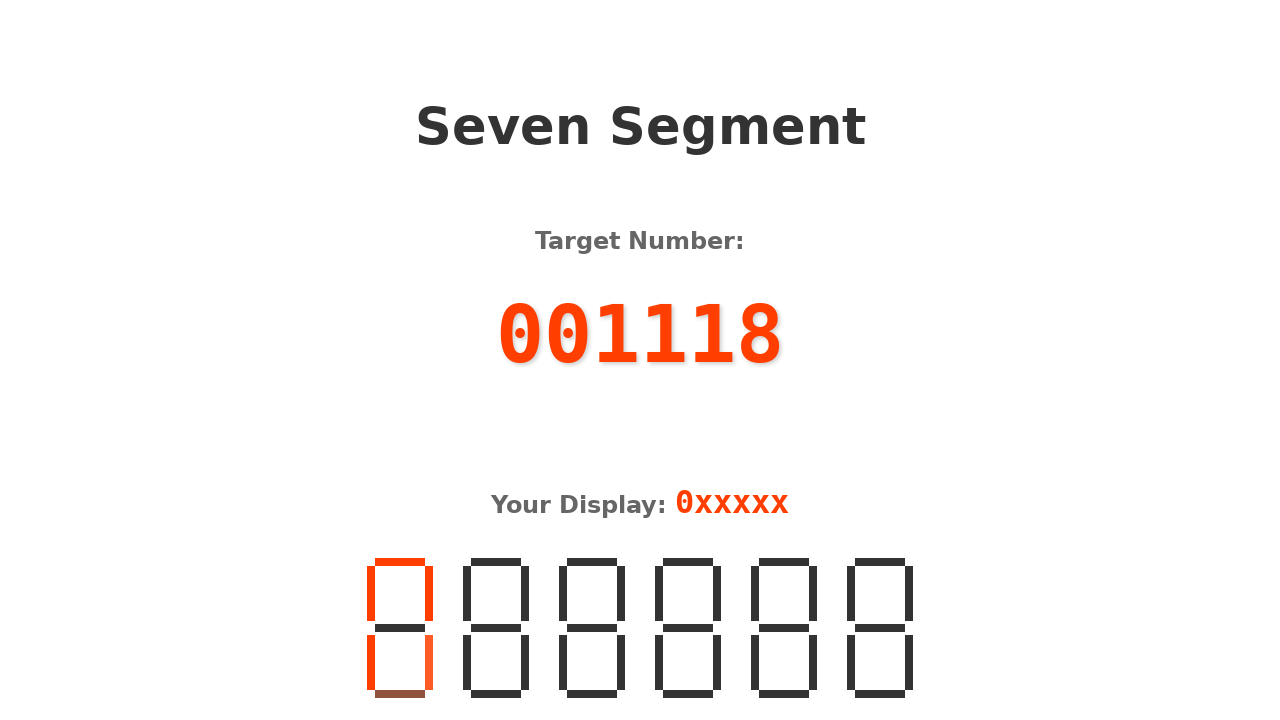

Clicked segment 't' on digit 2 to display '0' at (496, 562) on .interactive >> nth=1 >> .horizontal:not(.middle):not(.bottom)
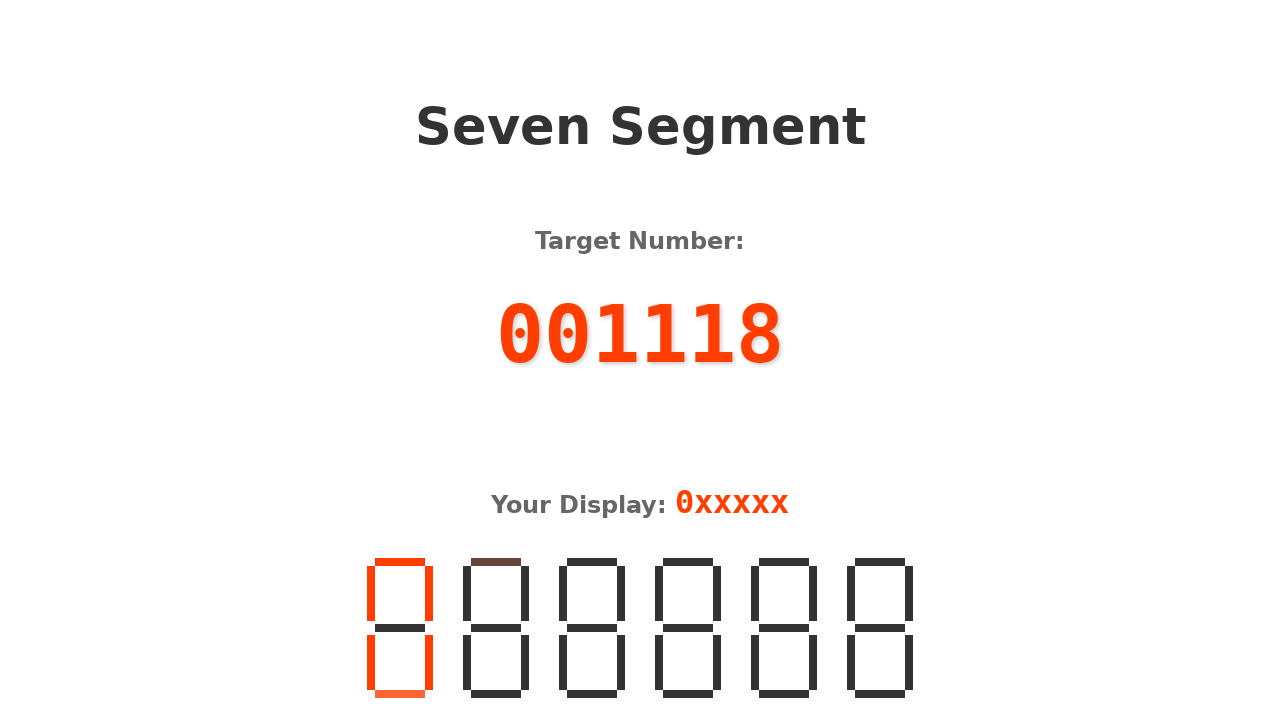

Clicked segment 'tl' on digit 2 to display '0' at (467, 594) on .interactive >> nth=1 >> .left-top
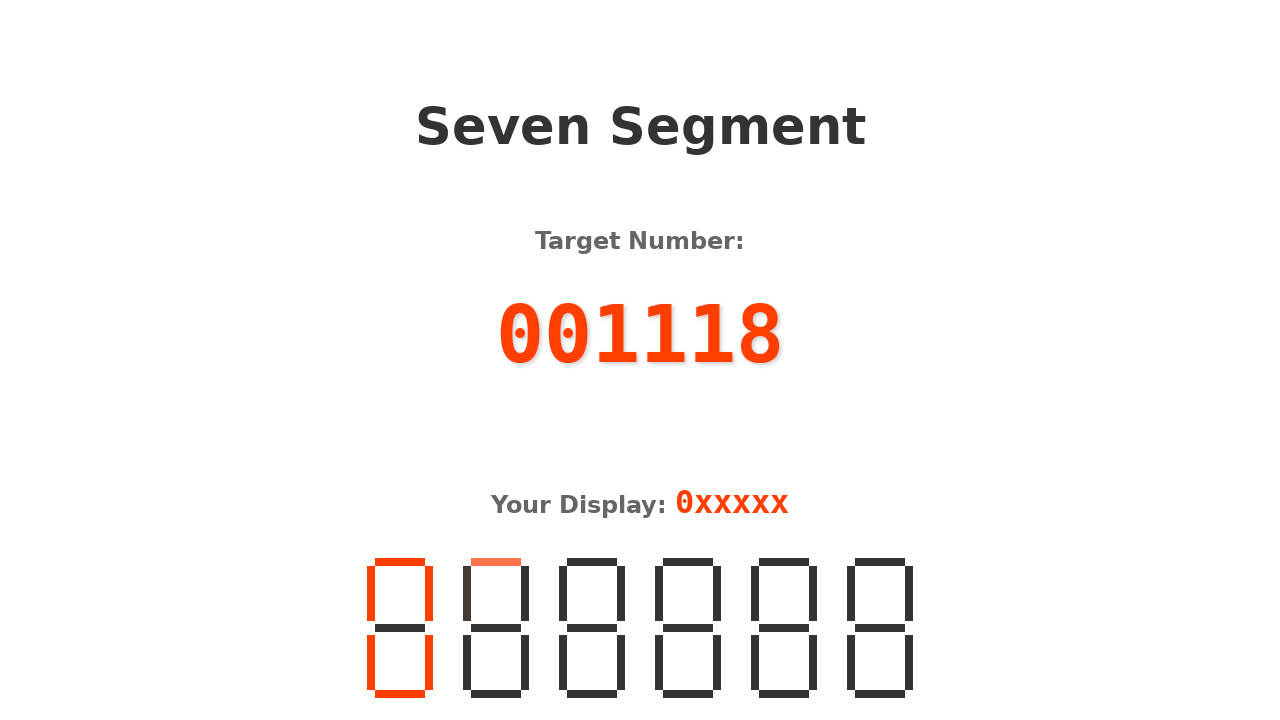

Clicked segment 'tr' on digit 2 to display '0' at (525, 594) on .interactive >> nth=1 >> .right-top
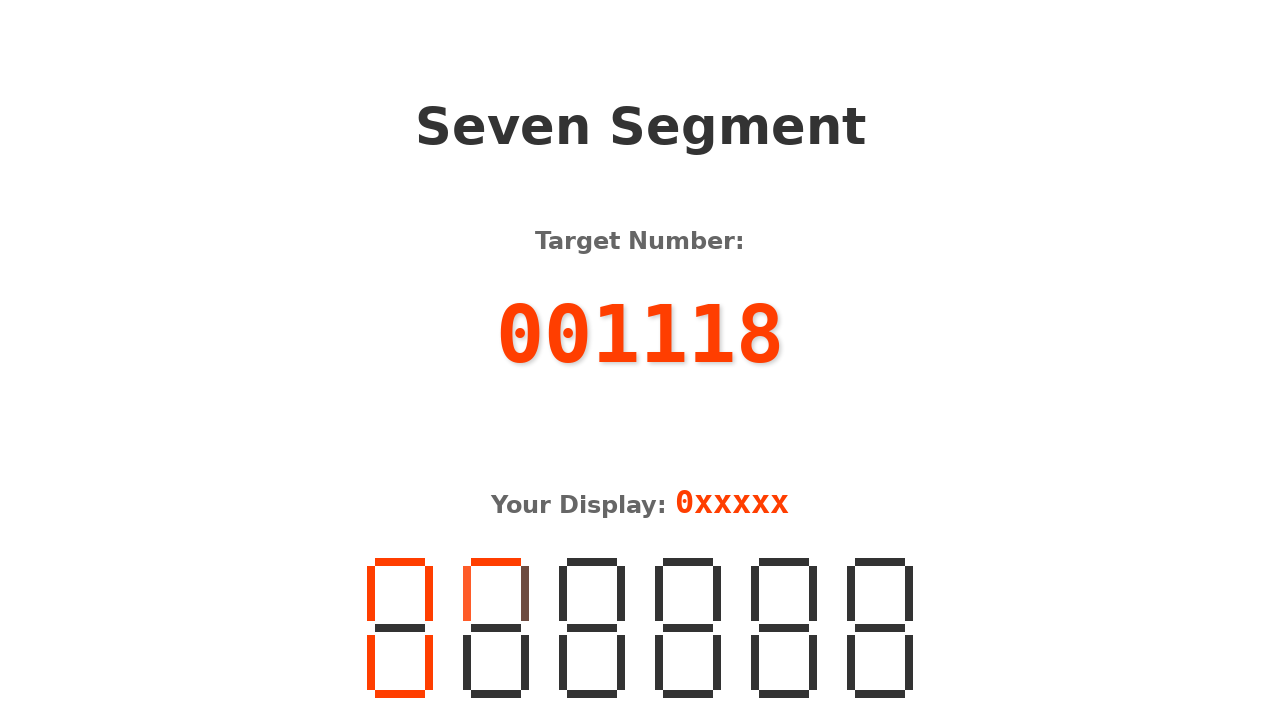

Clicked segment 'bl' on digit 2 to display '0' at (467, 663) on .interactive >> nth=1 >> .left-bottom
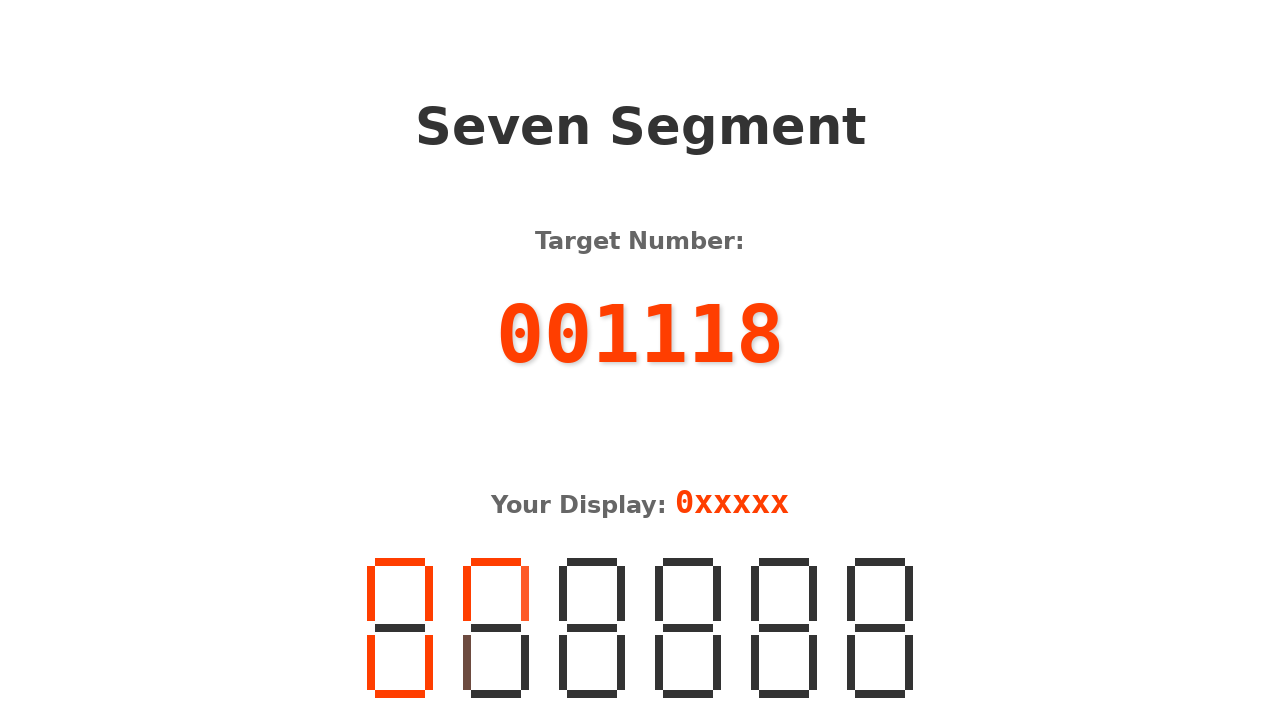

Clicked segment 'br' on digit 2 to display '0' at (525, 663) on .interactive >> nth=1 >> .right-bottom
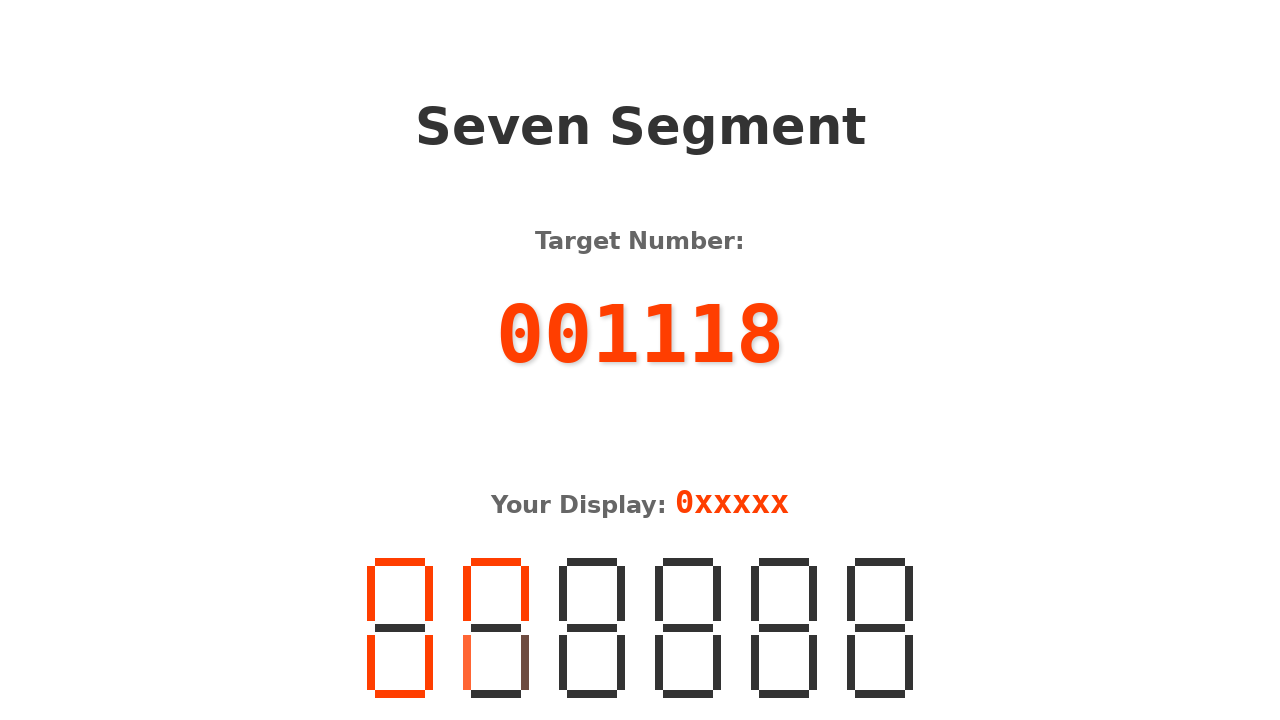

Clicked segment 'b' on digit 2 to display '0' at (496, 694) on .interactive >> nth=1 >> .horizontal.bottom
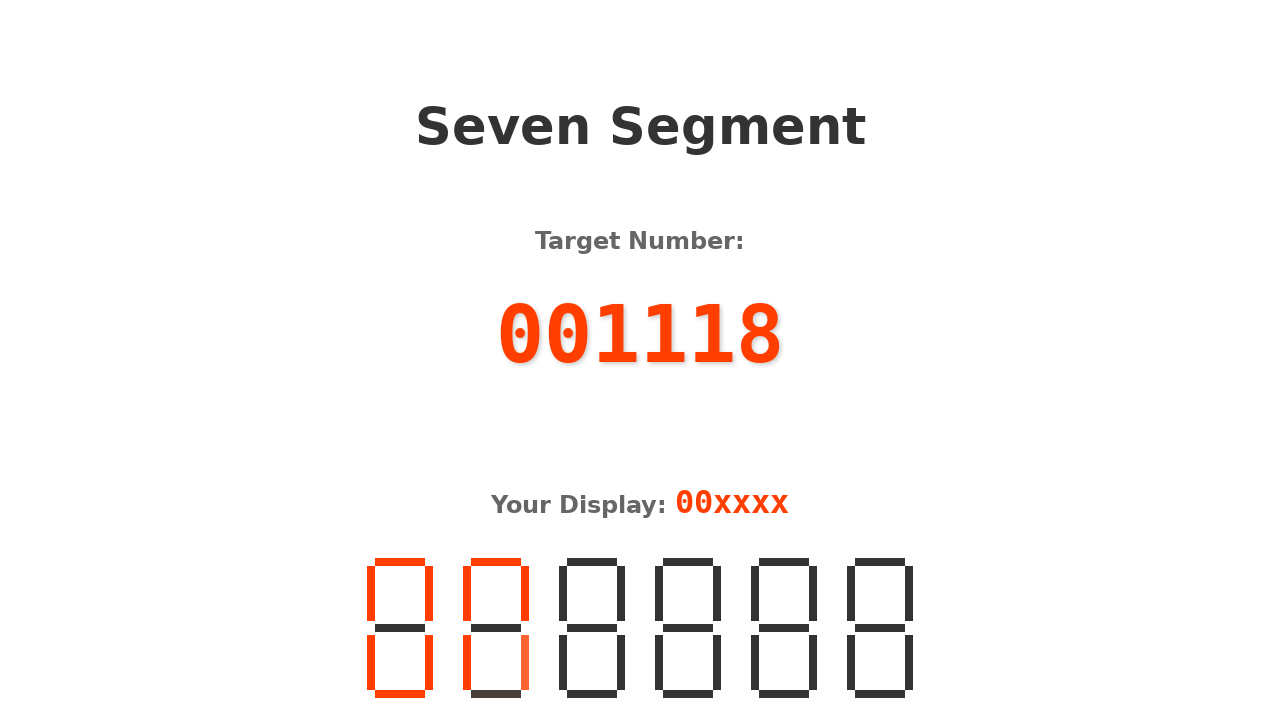

Clicked segment 'tr' on digit 3 to display '1' at (621, 594) on .interactive >> nth=2 >> .right-top
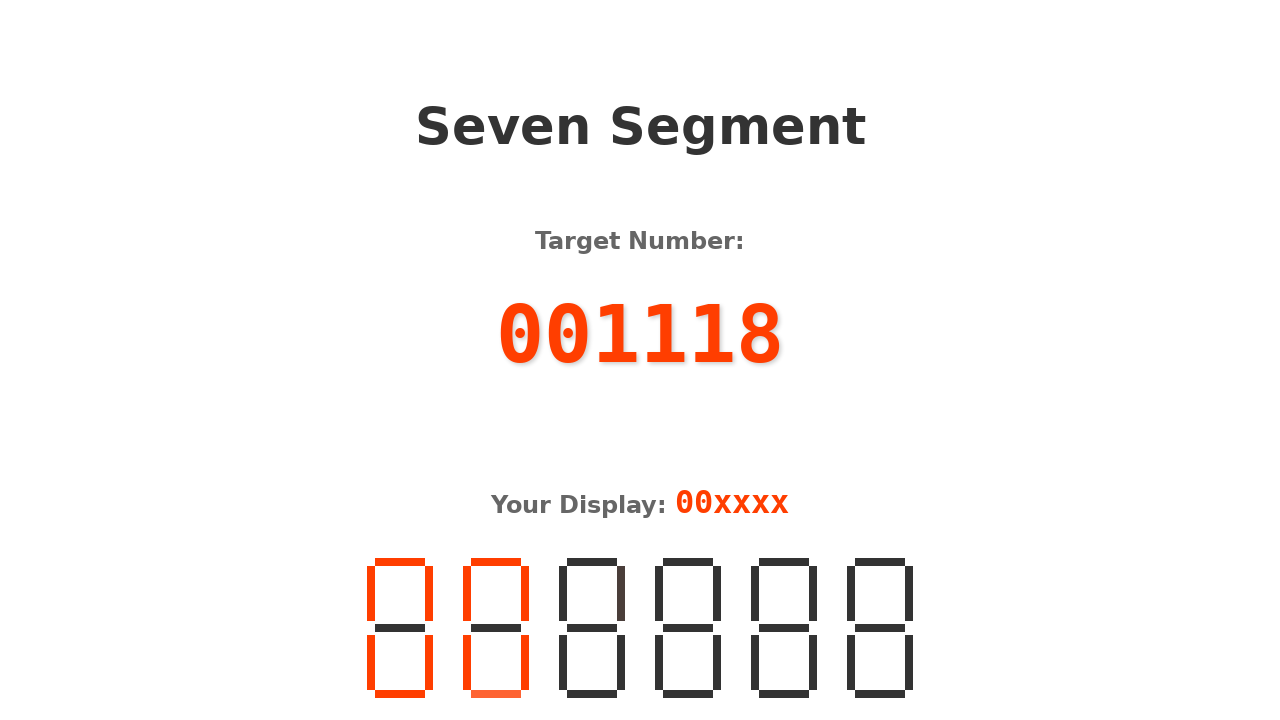

Clicked segment 'br' on digit 3 to display '1' at (621, 663) on .interactive >> nth=2 >> .right-bottom
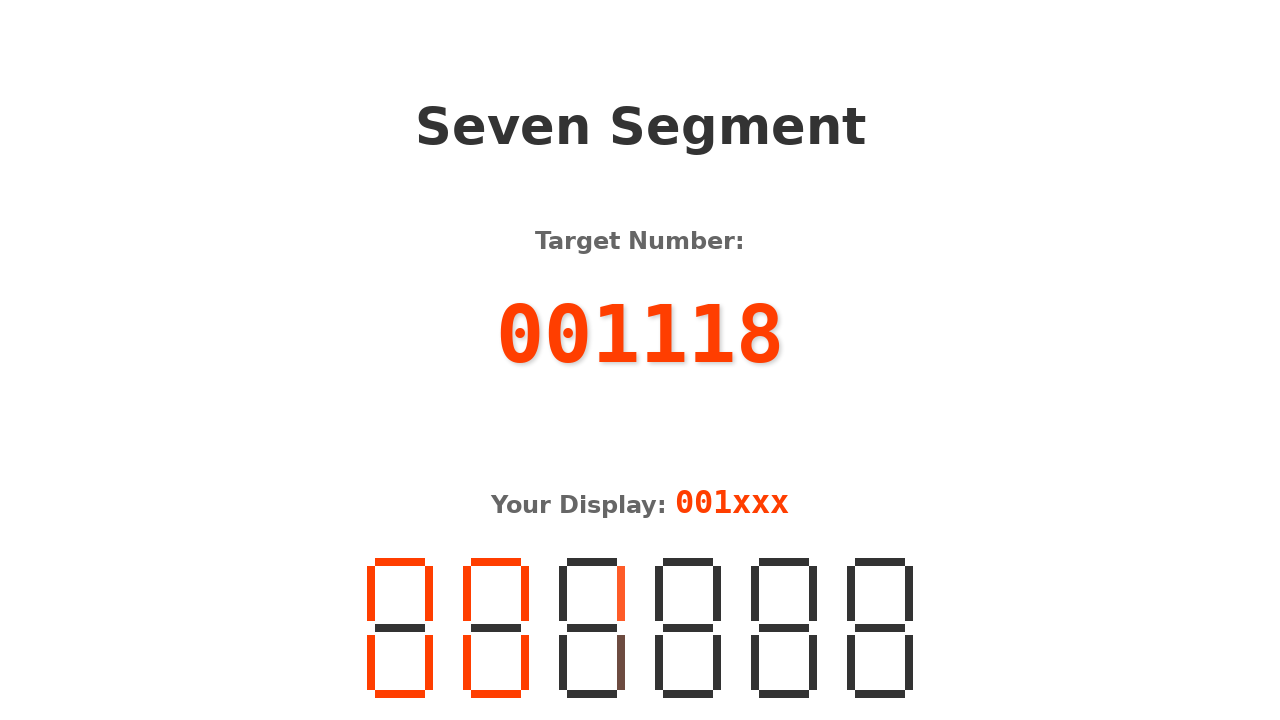

Clicked segment 'tr' on digit 4 to display '1' at (717, 594) on .interactive >> nth=3 >> .right-top
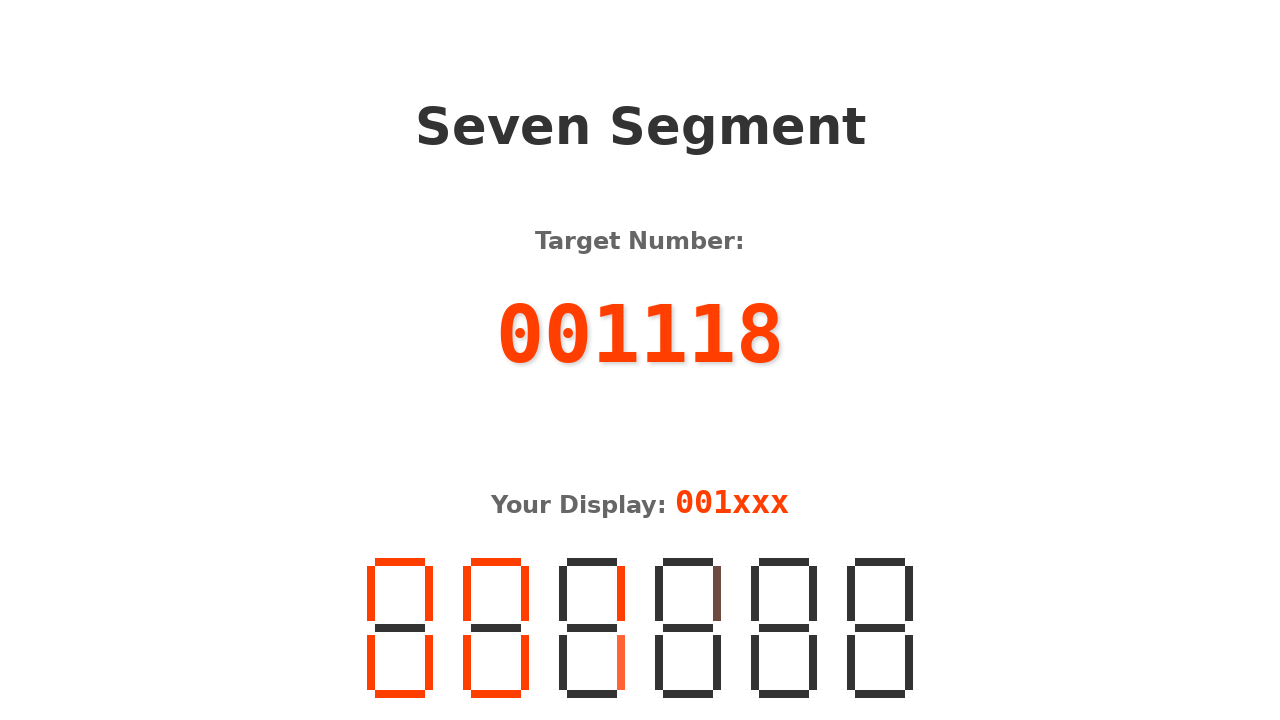

Clicked segment 'br' on digit 4 to display '1' at (717, 663) on .interactive >> nth=3 >> .right-bottom
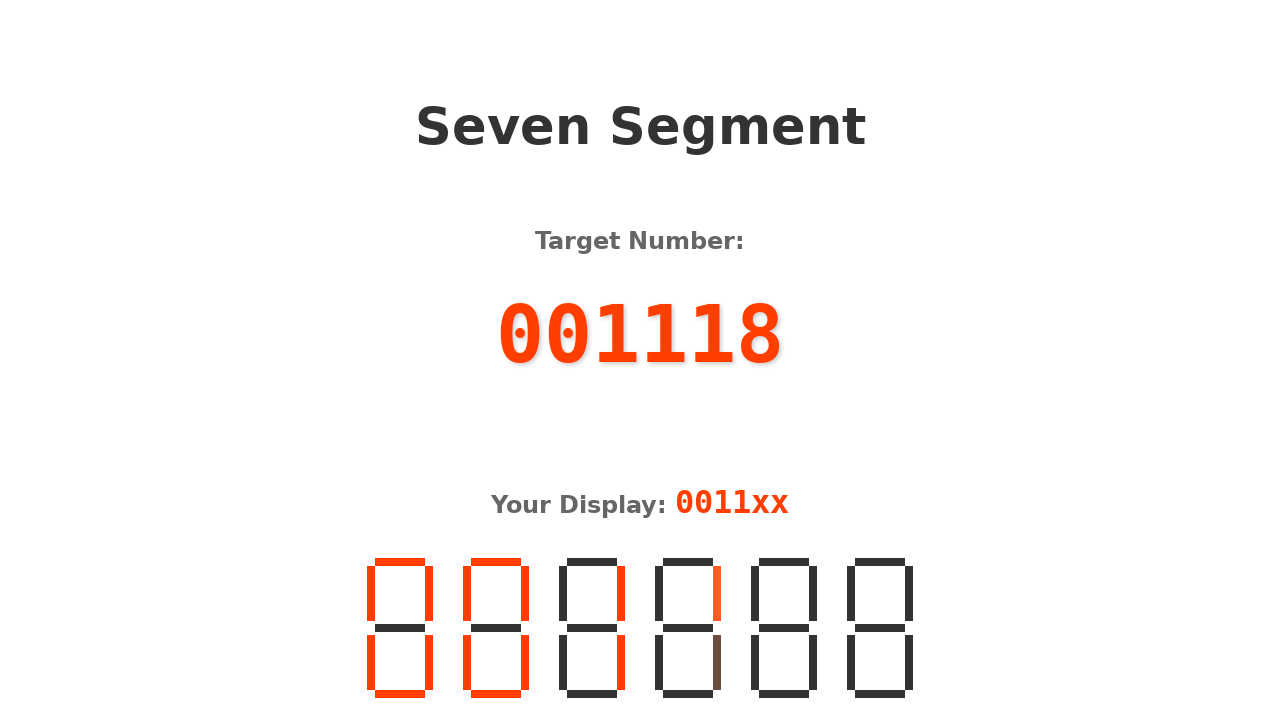

Clicked segment 'tr' on digit 5 to display '1' at (813, 594) on .interactive >> nth=4 >> .right-top
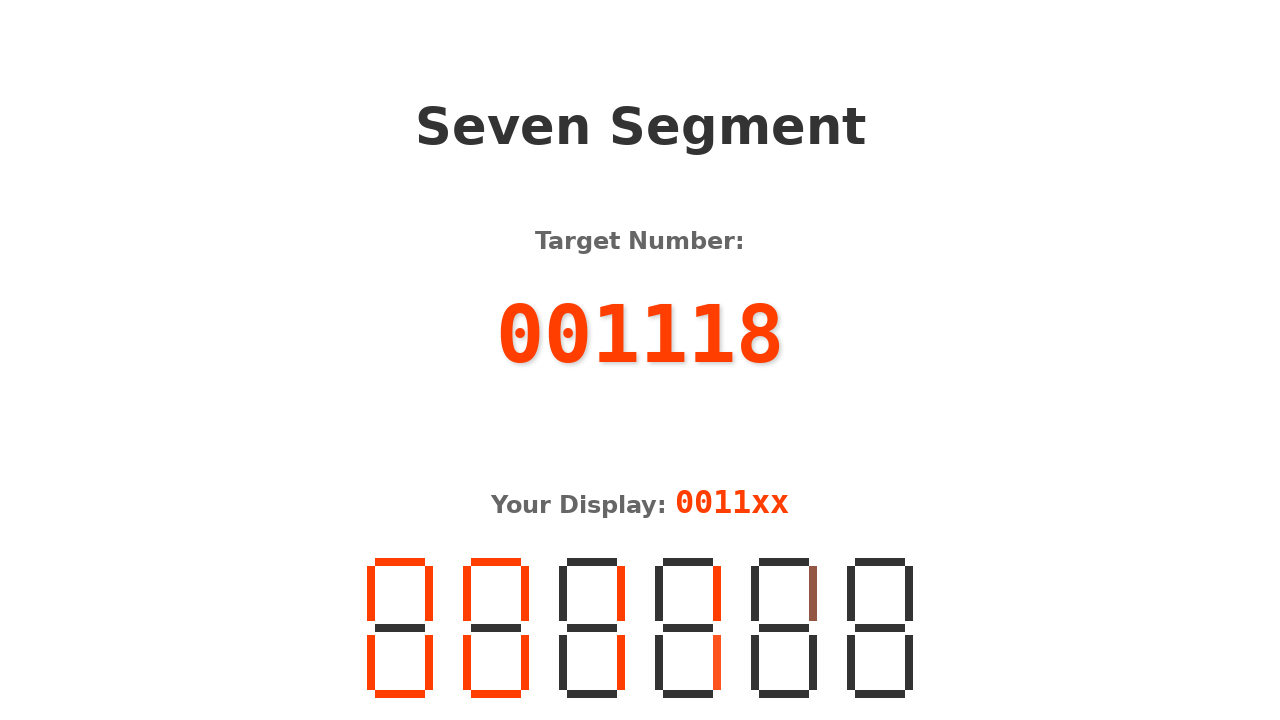

Clicked segment 'br' on digit 5 to display '1' at (813, 663) on .interactive >> nth=4 >> .right-bottom
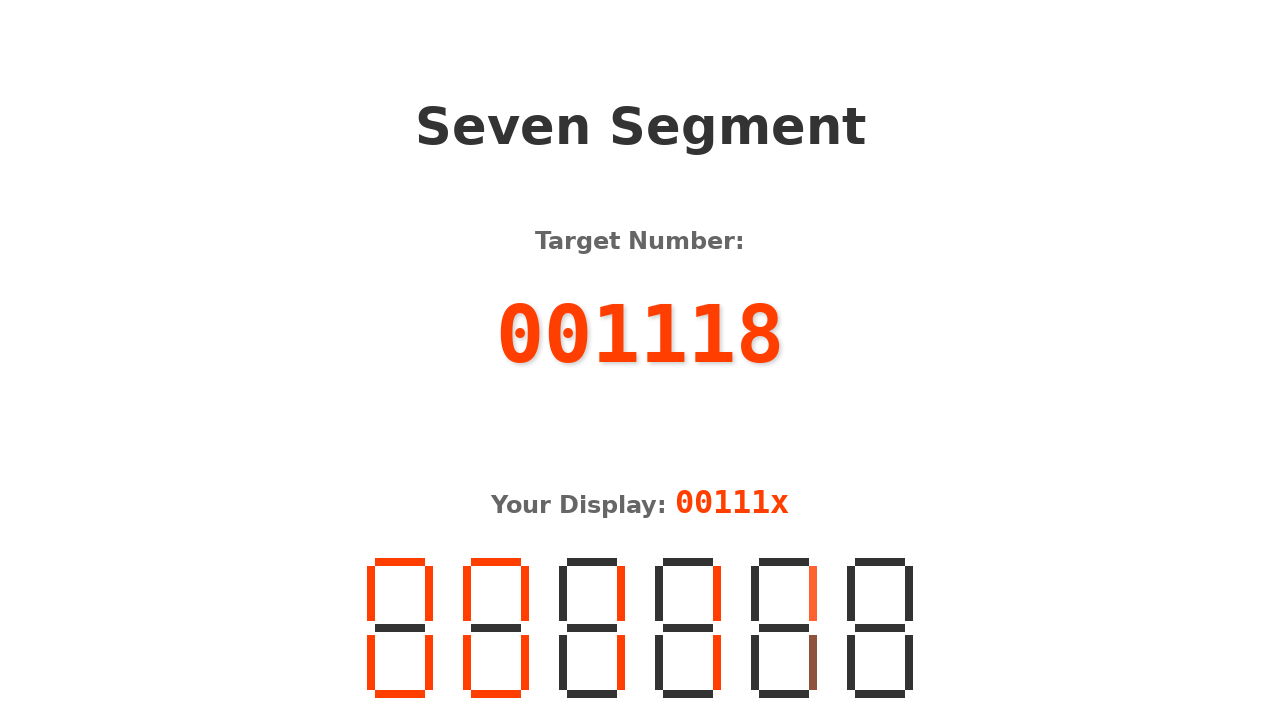

Clicked segment 't' on digit 6 to display '8' at (880, 562) on .interactive >> nth=5 >> .horizontal:not(.middle):not(.bottom)
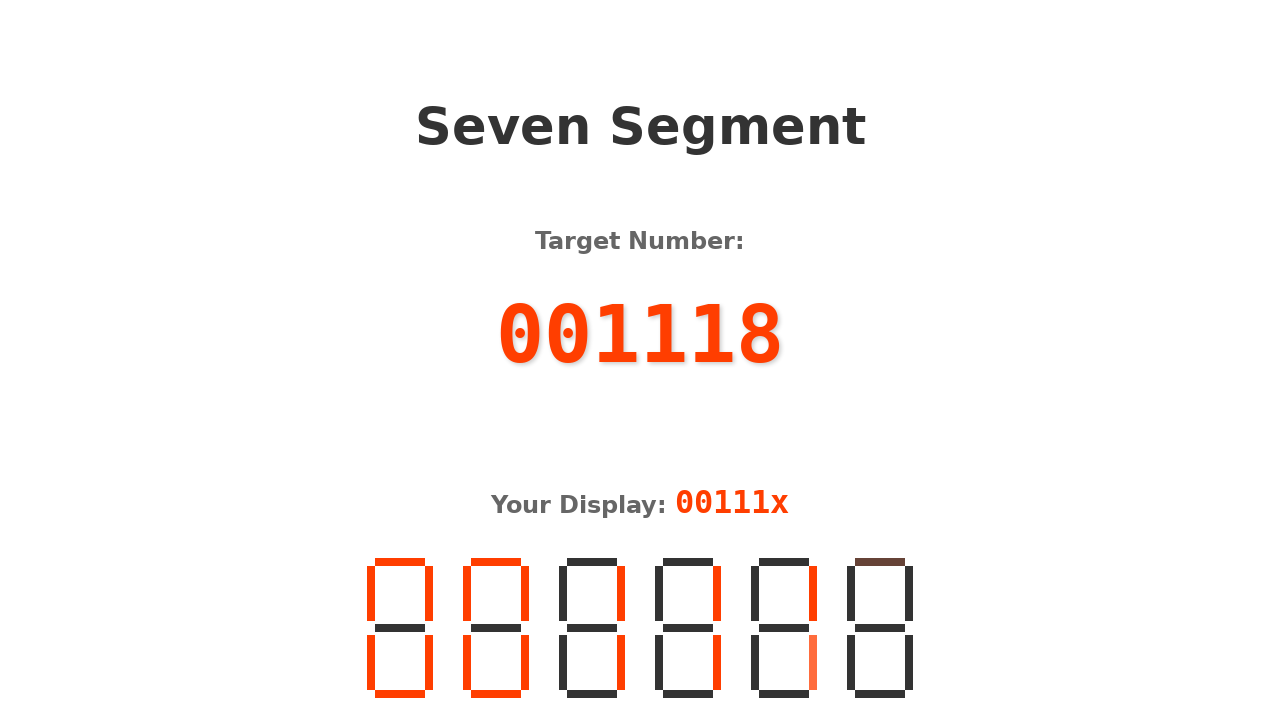

Clicked segment 'tl' on digit 6 to display '8' at (851, 594) on .interactive >> nth=5 >> .left-top
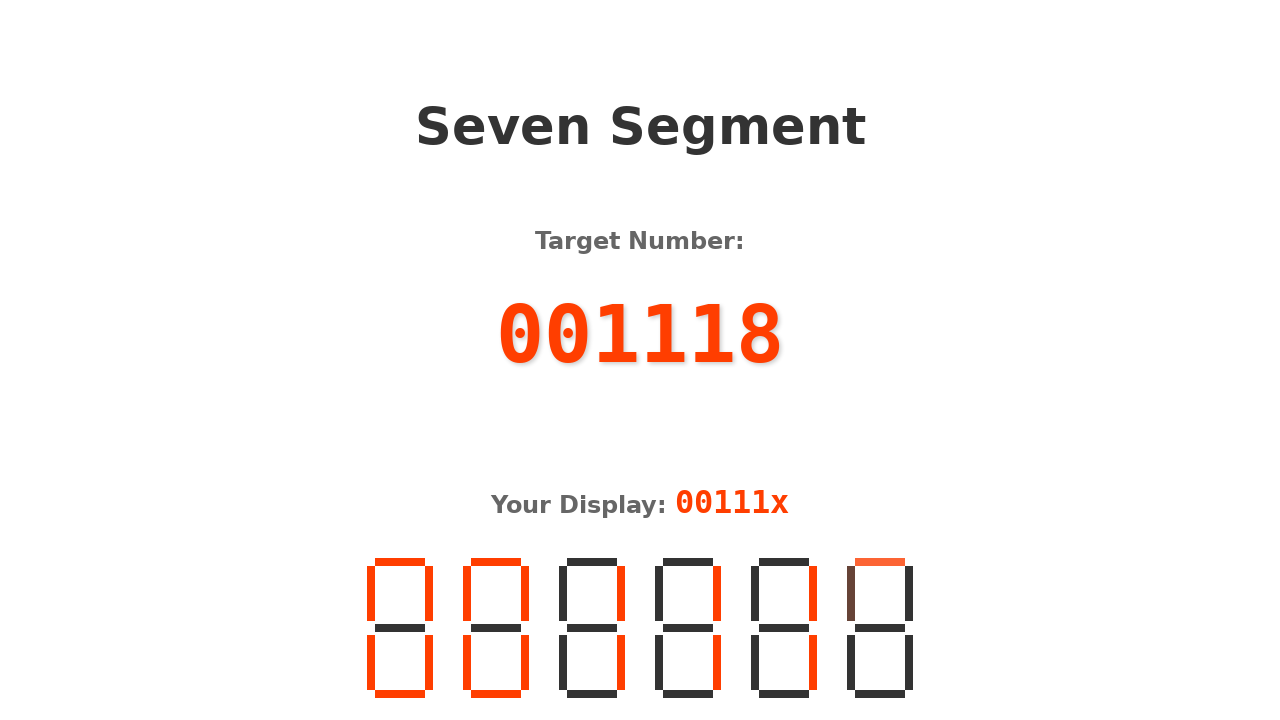

Clicked segment 'tr' on digit 6 to display '8' at (909, 594) on .interactive >> nth=5 >> .right-top
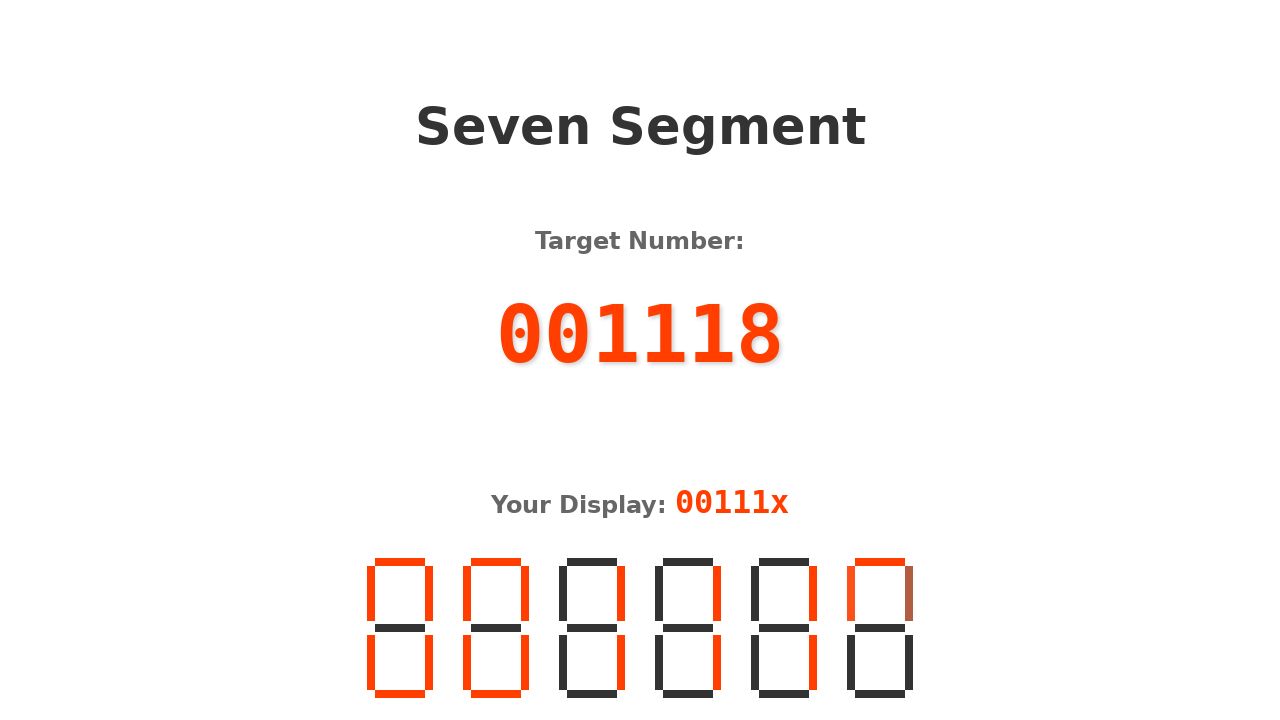

Clicked segment 'm' on digit 6 to display '8' at (880, 628) on .interactive >> nth=5 >> .horizontal.middle
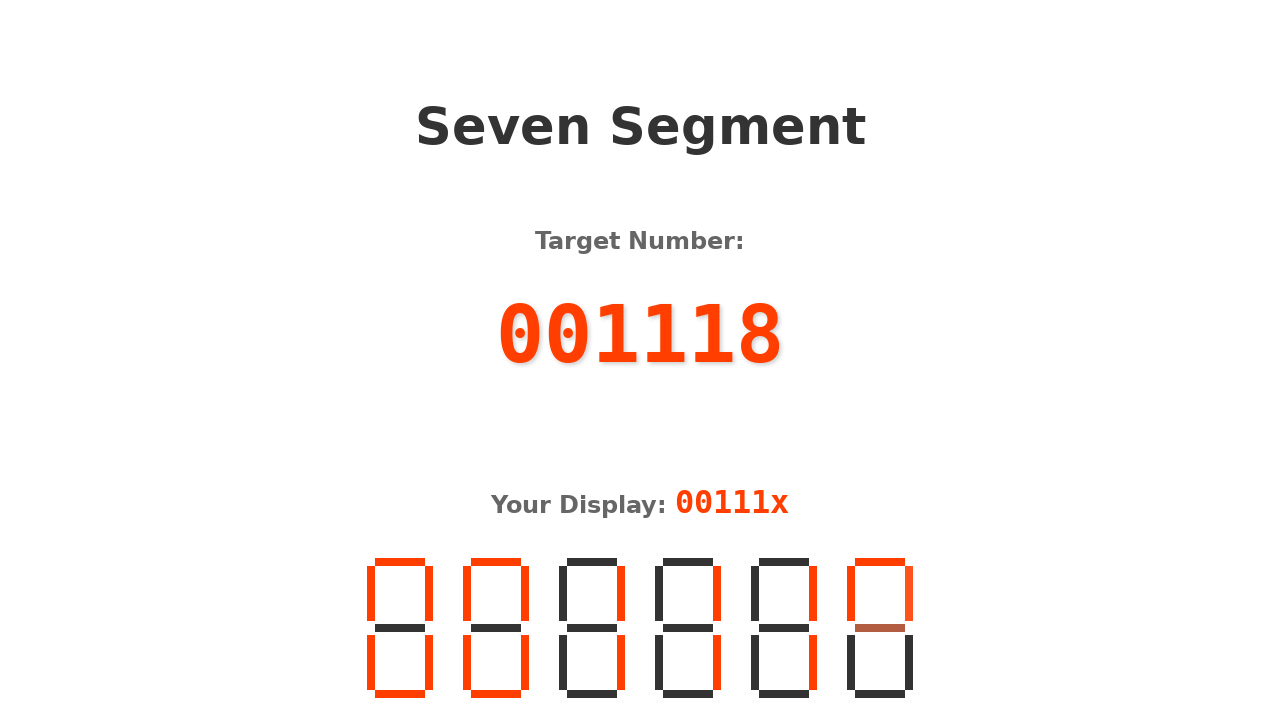

Clicked segment 'bl' on digit 6 to display '8' at (851, 663) on .interactive >> nth=5 >> .left-bottom
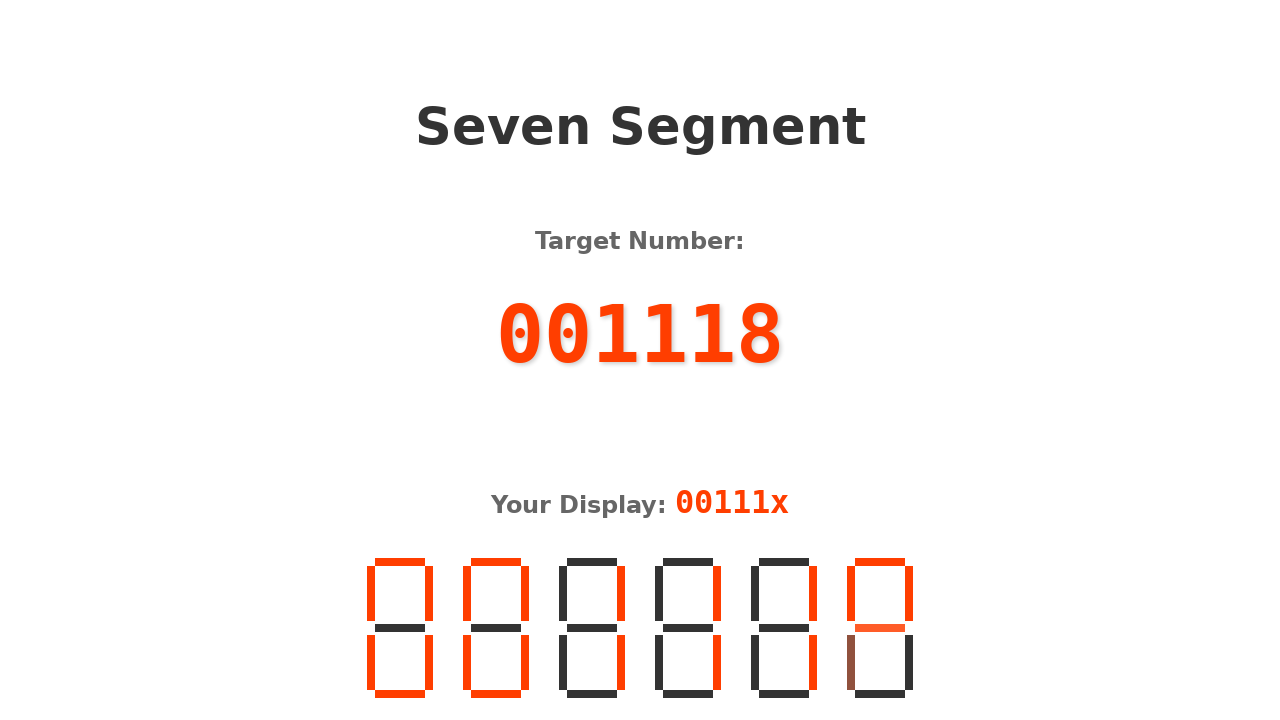

Clicked segment 'br' on digit 6 to display '8' at (909, 663) on .interactive >> nth=5 >> .right-bottom
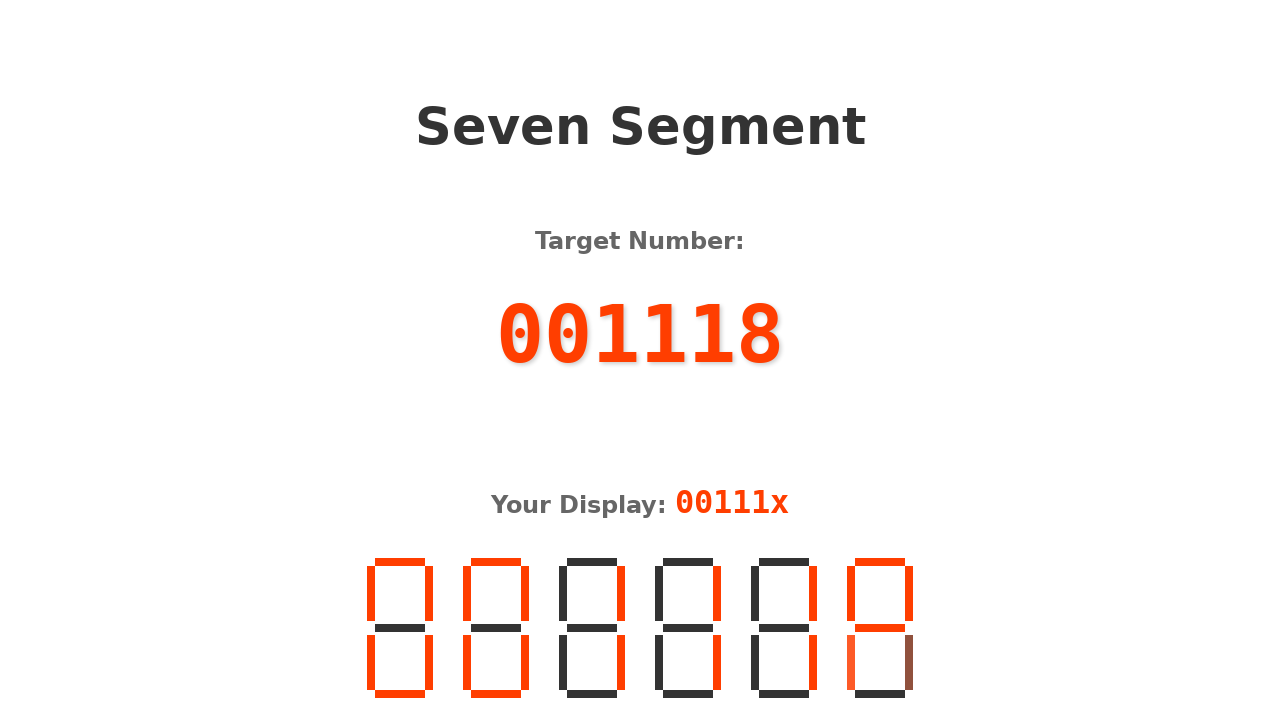

Clicked segment 'b' on digit 6 to display '8' at (880, 694) on .interactive >> nth=5 >> .horizontal.bottom
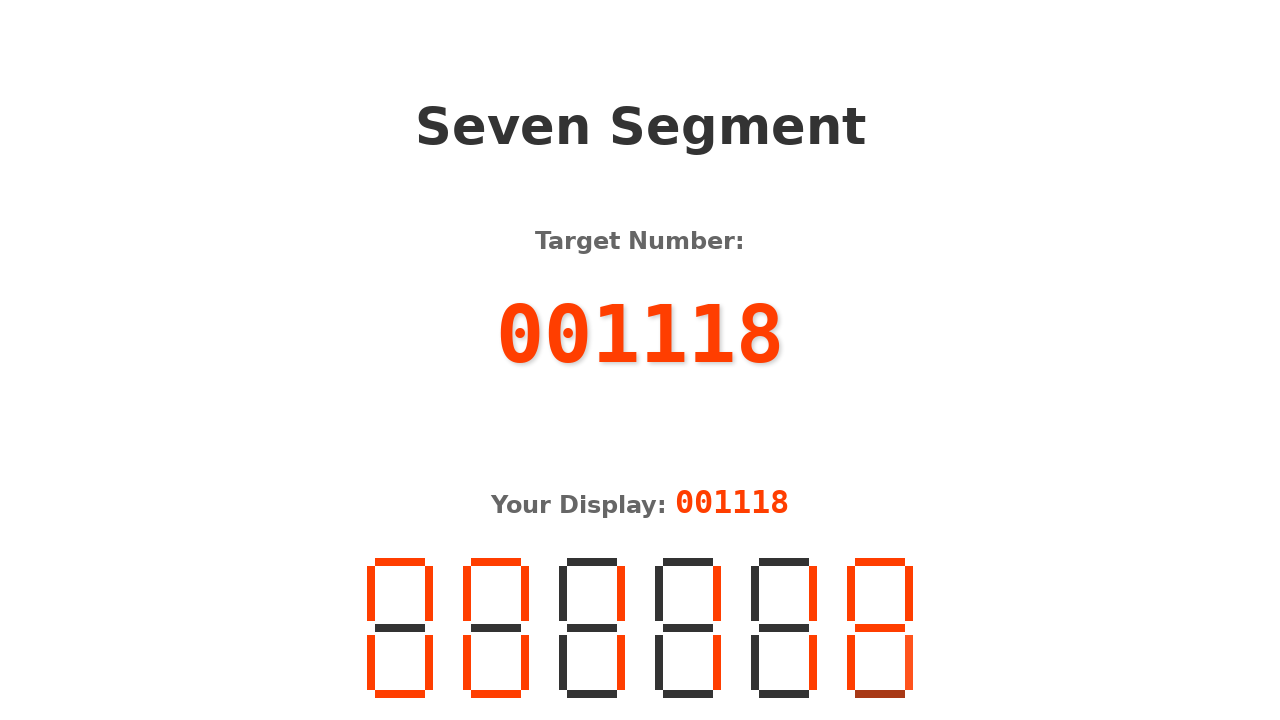

Completion message appeared - puzzle solved successfully
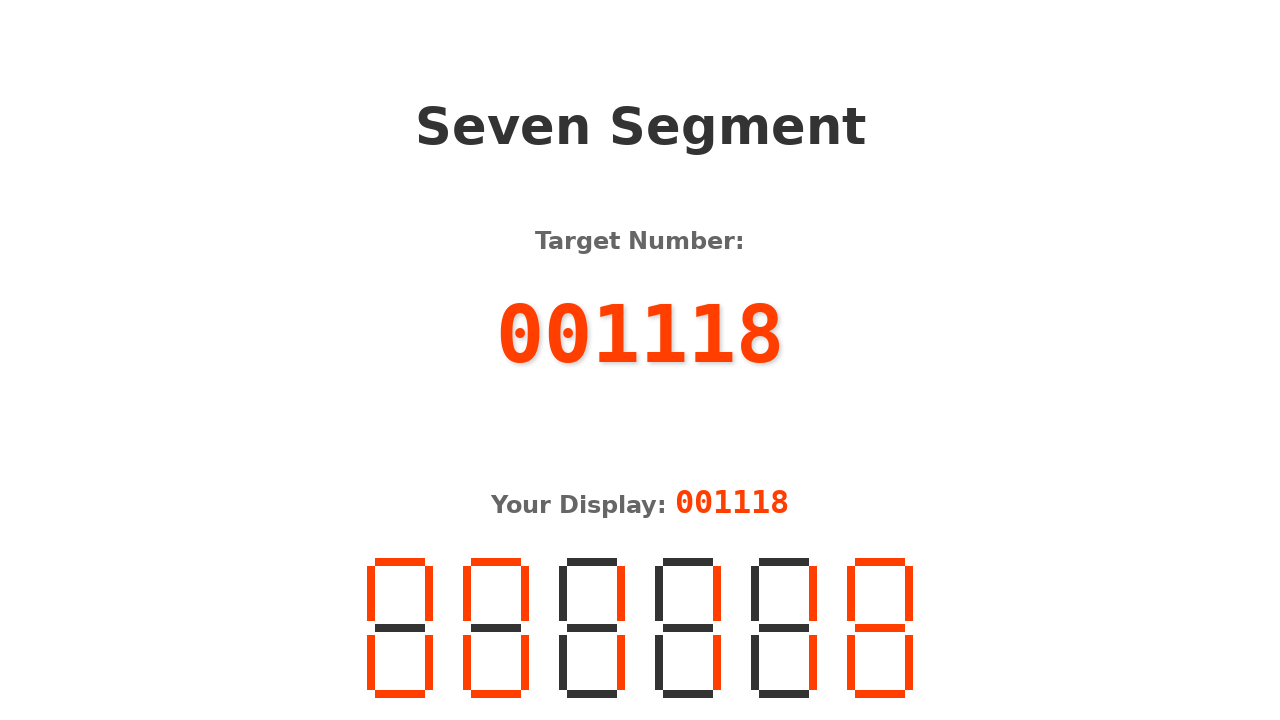

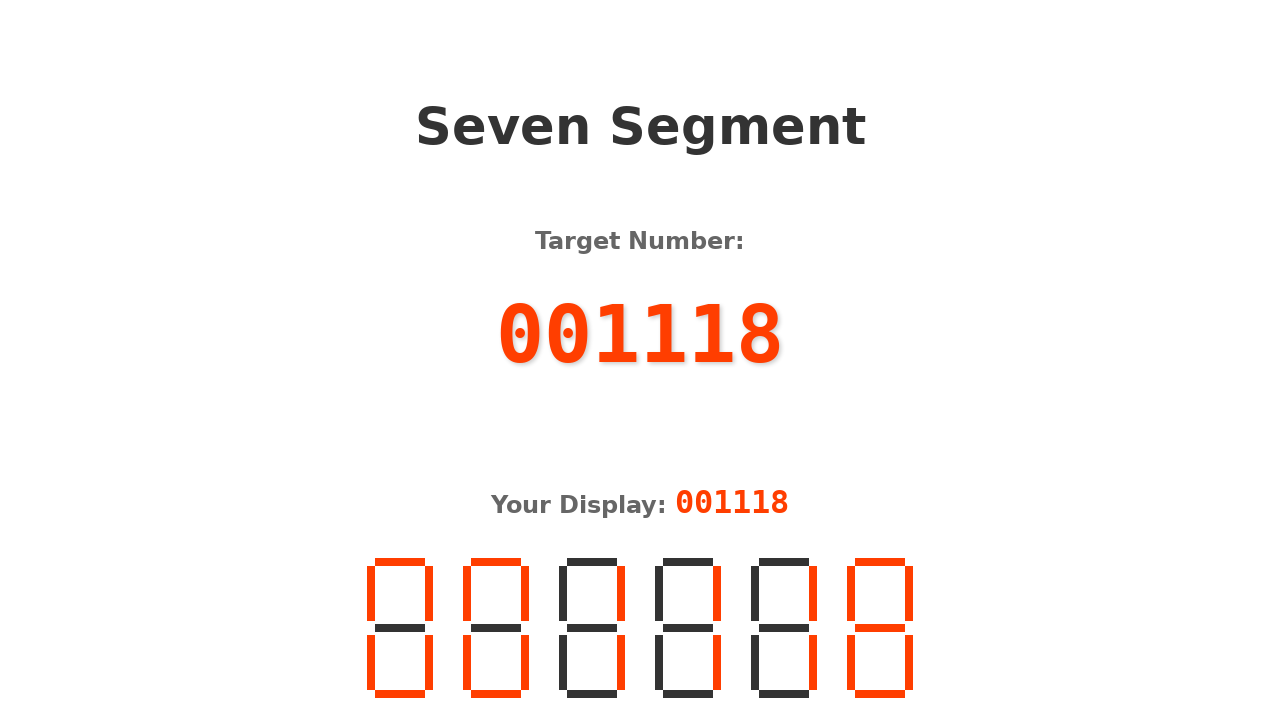